Tests sorting a number column in descending order by clicking the header of the fourth column twice in table1

Starting URL: http://the-internet.herokuapp.com/tables

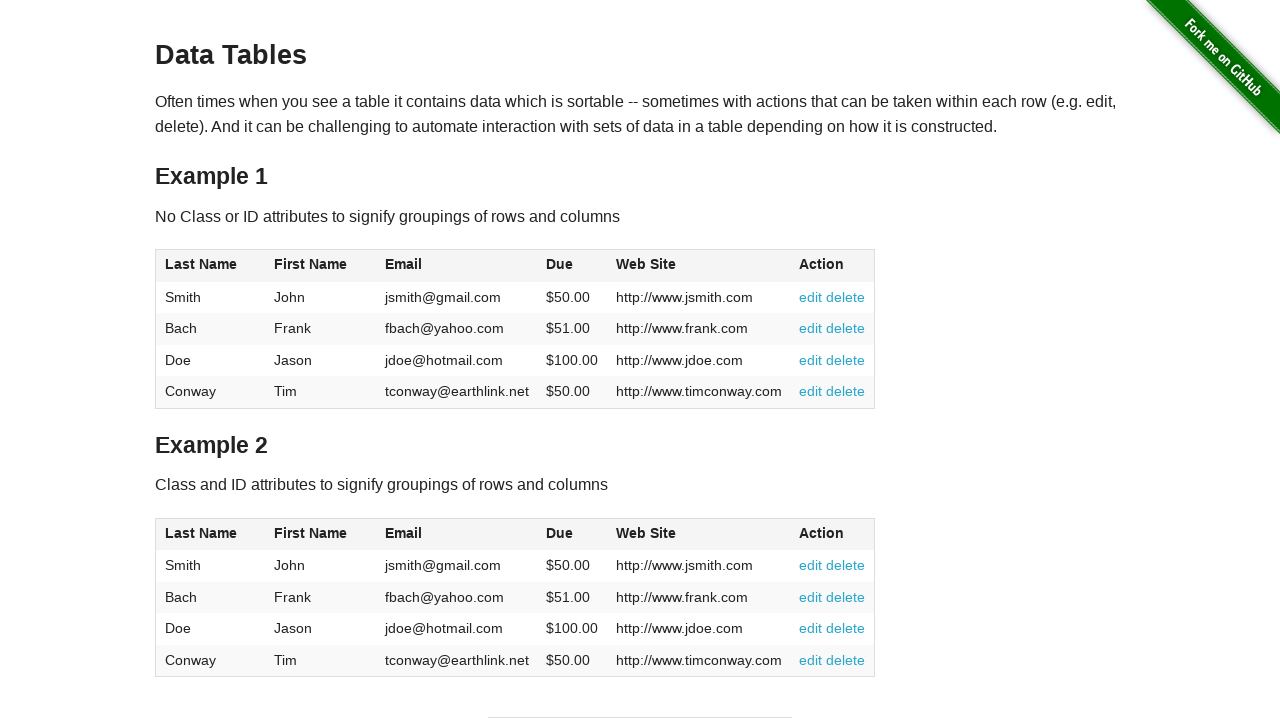

Clicked the fourth column header (dues) once at (572, 266) on #table1 thead tr th:nth-of-type(4)
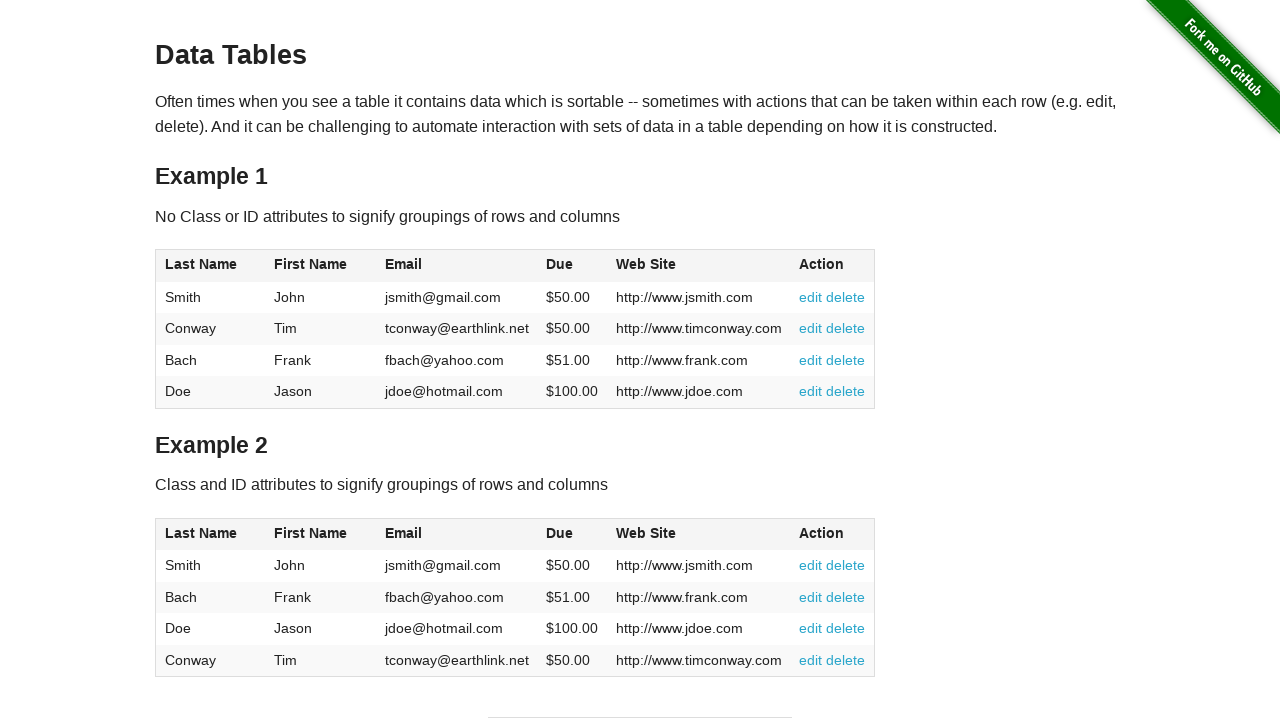

Clicked the fourth column header (dues) twice to sort in descending order at (572, 266) on #table1 thead tr th:nth-of-type(4)
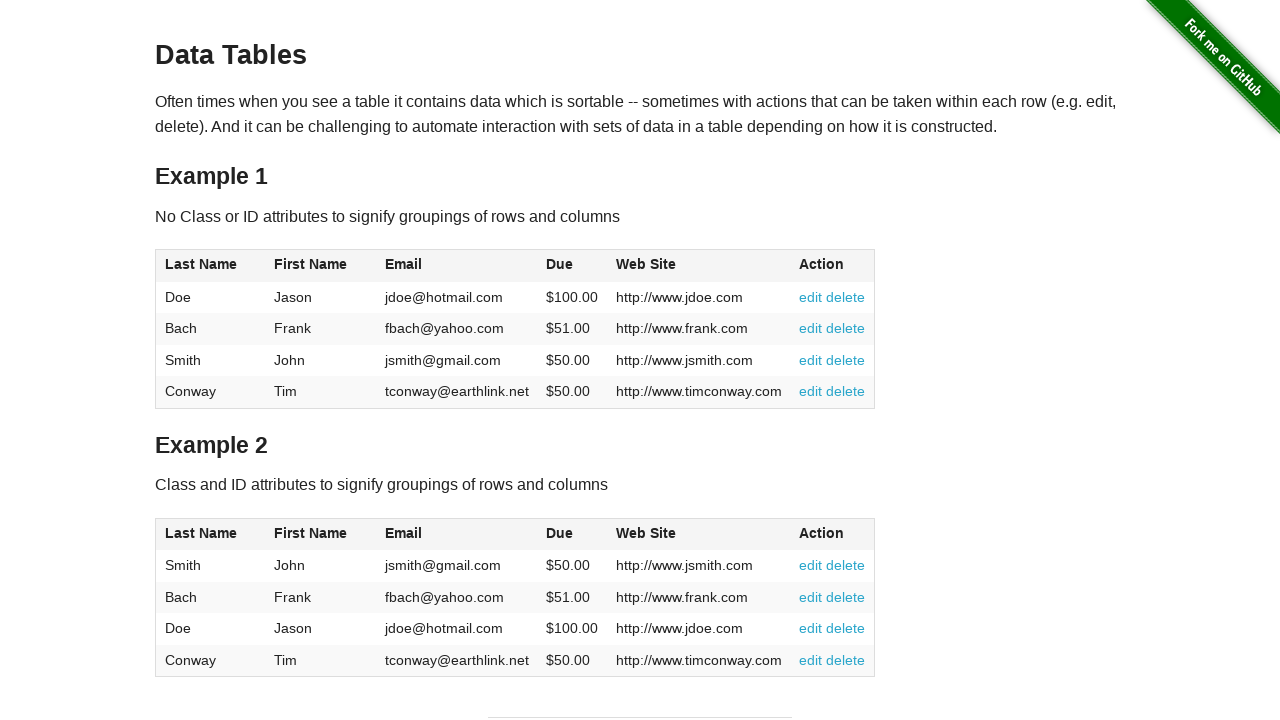

Retrieved all dues column elements from table1
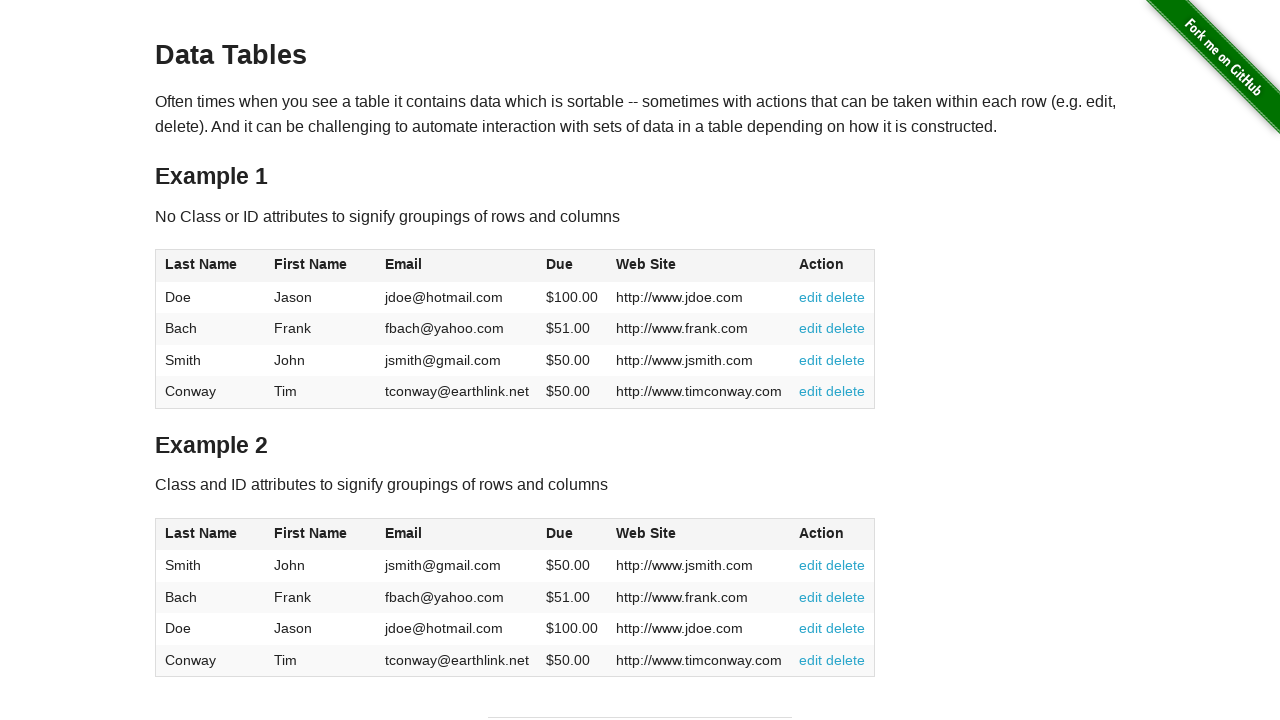

Extracted and converted all dues values to float list
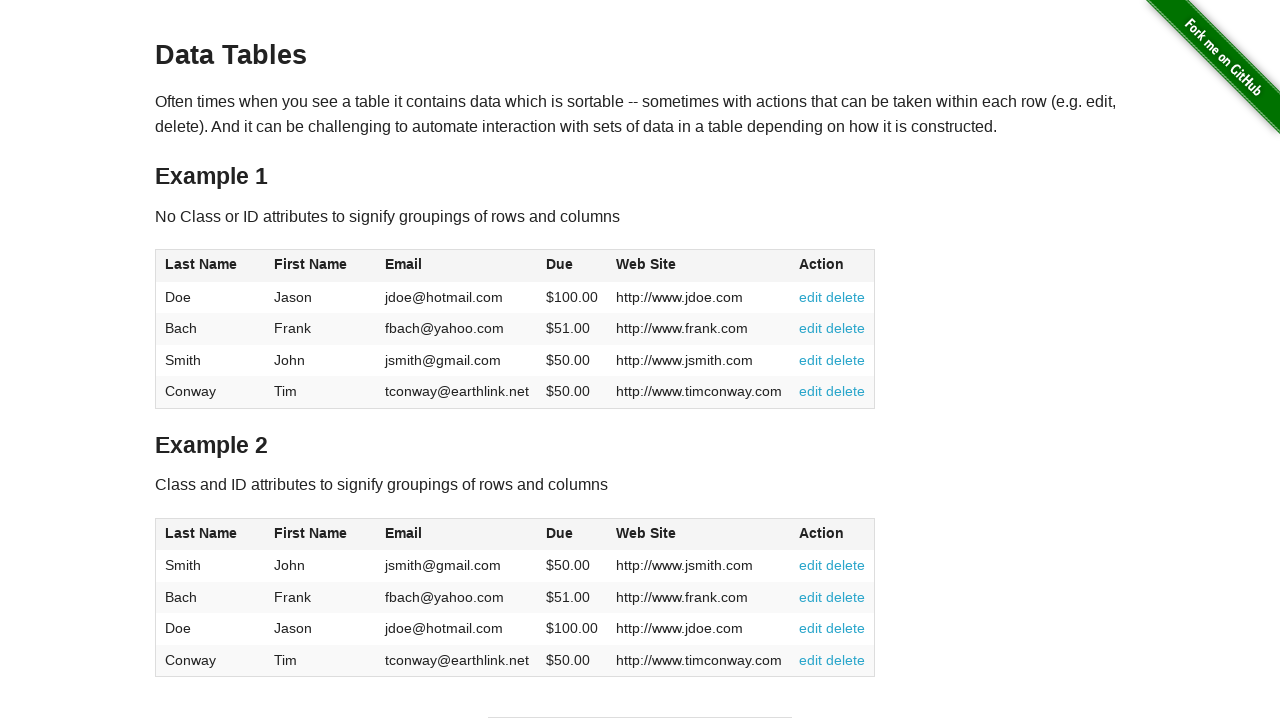

Verified that dues column is sorted in descending order
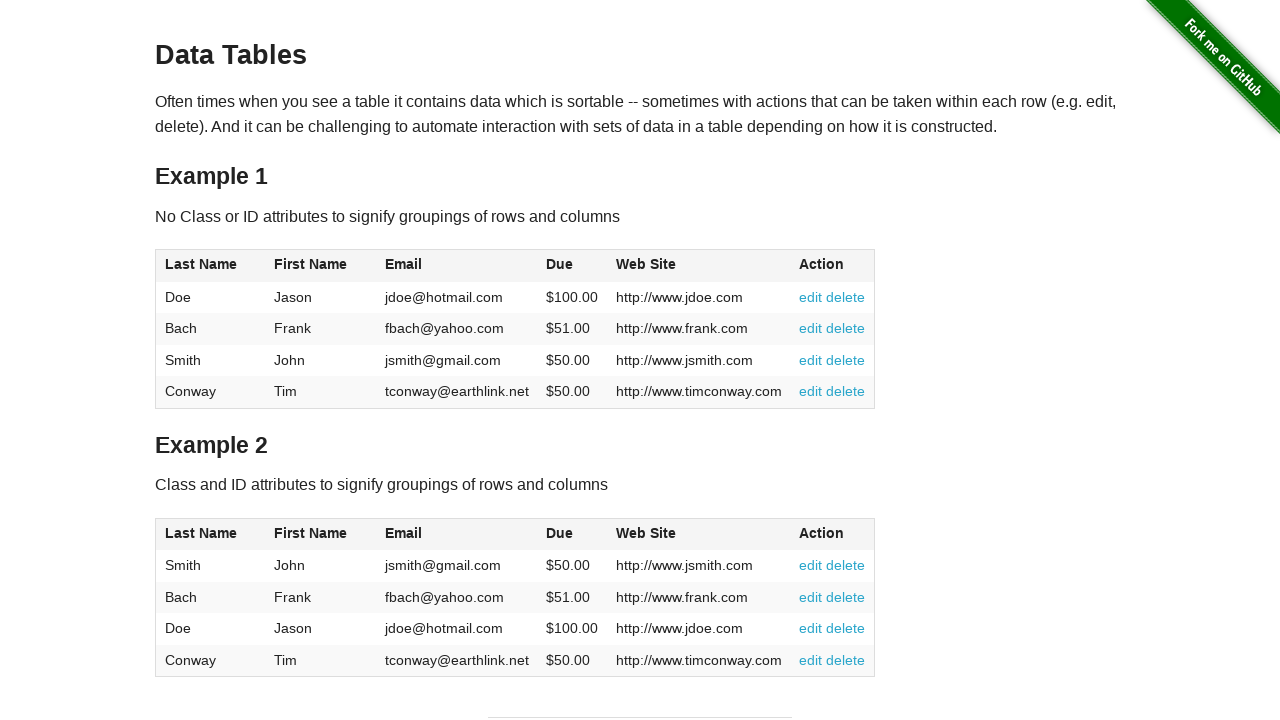

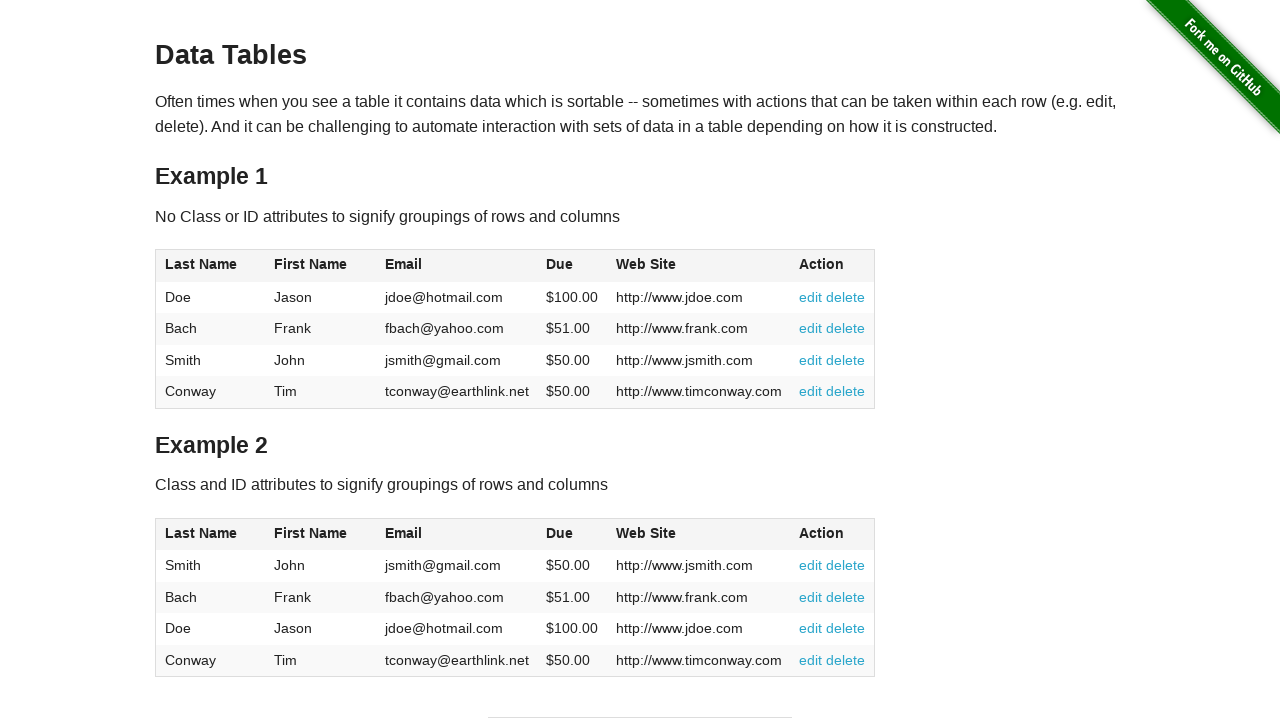